Navigates to Python.org and verifies that the page title contains "Python".

Starting URL: http://www.python.org

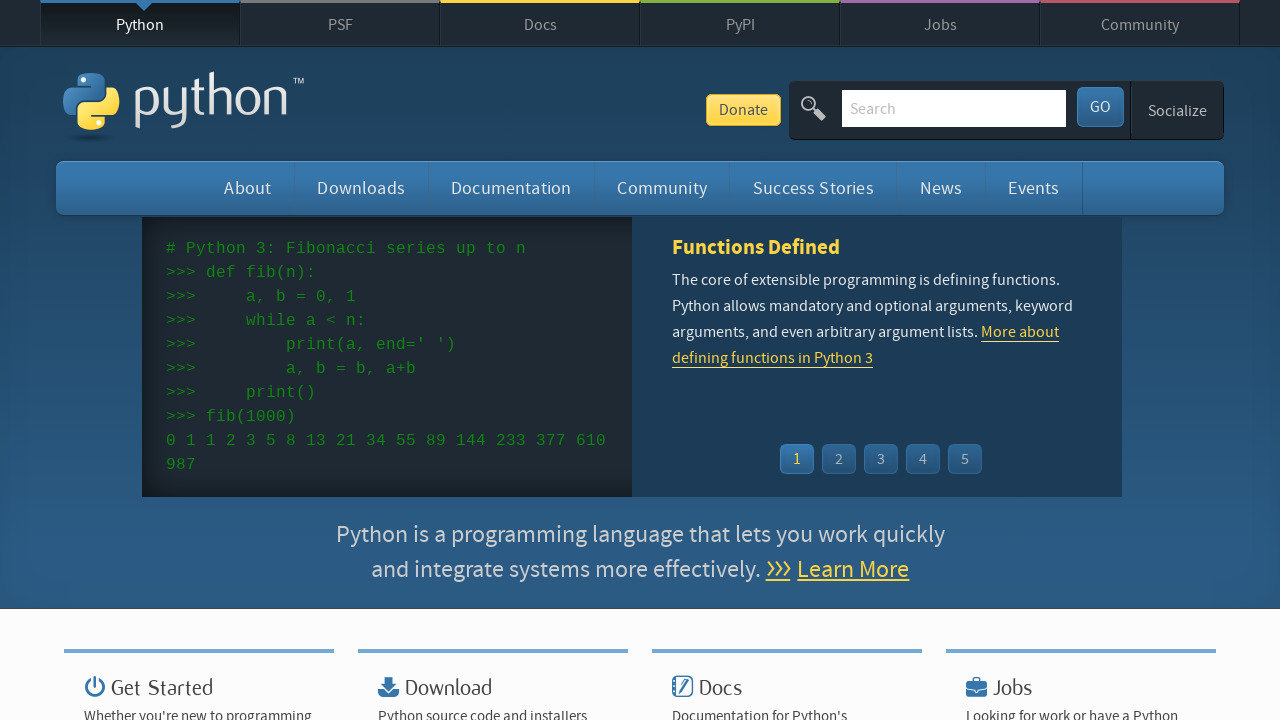

Navigated to http://www.python.org
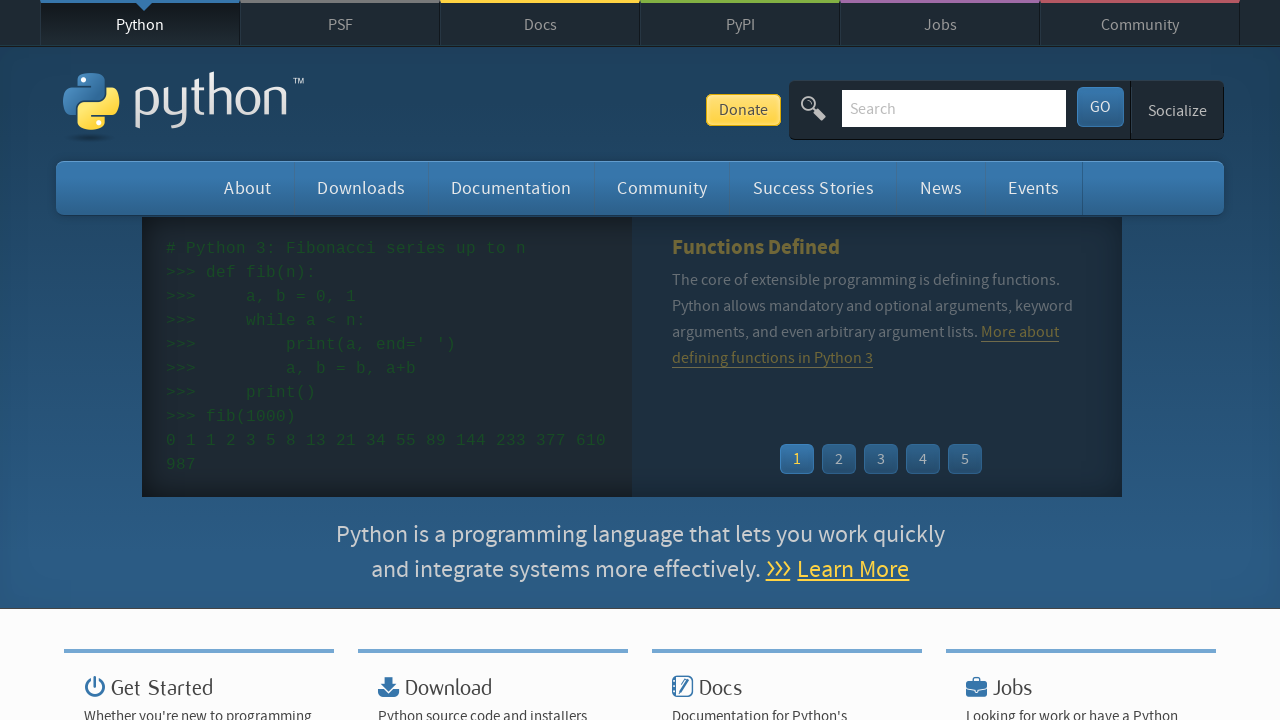

Verified page title contains 'Python'
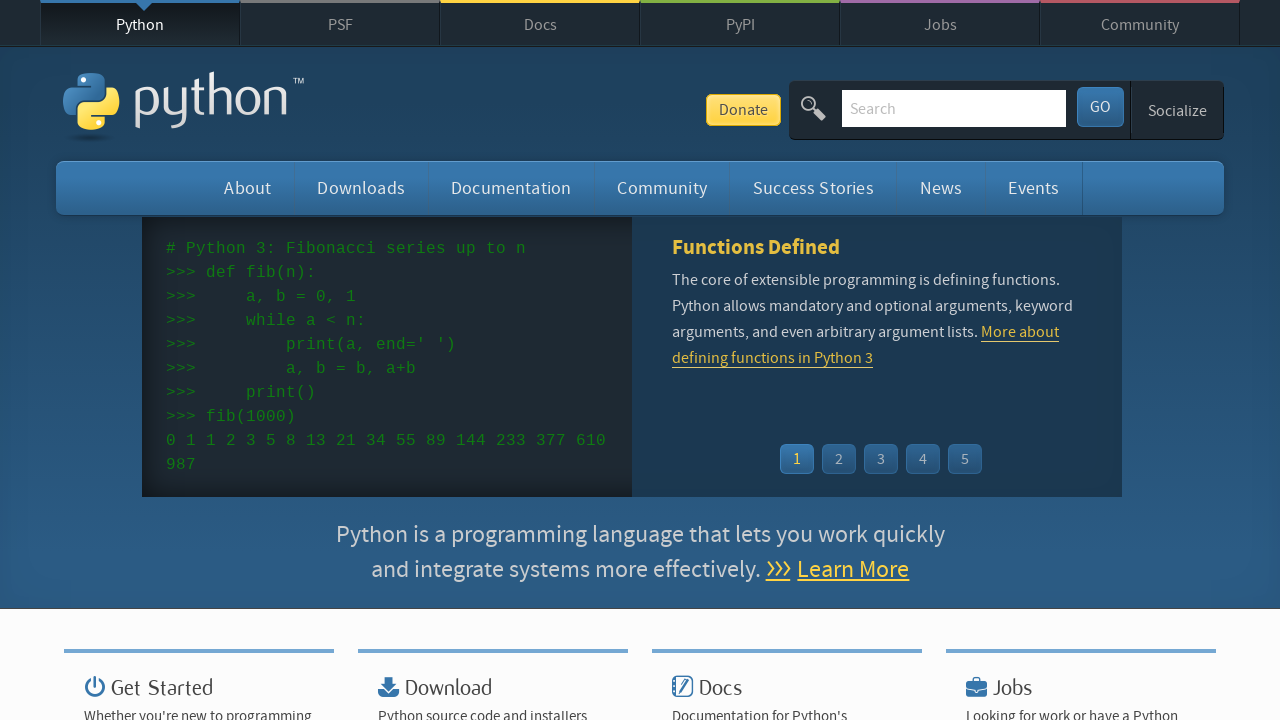

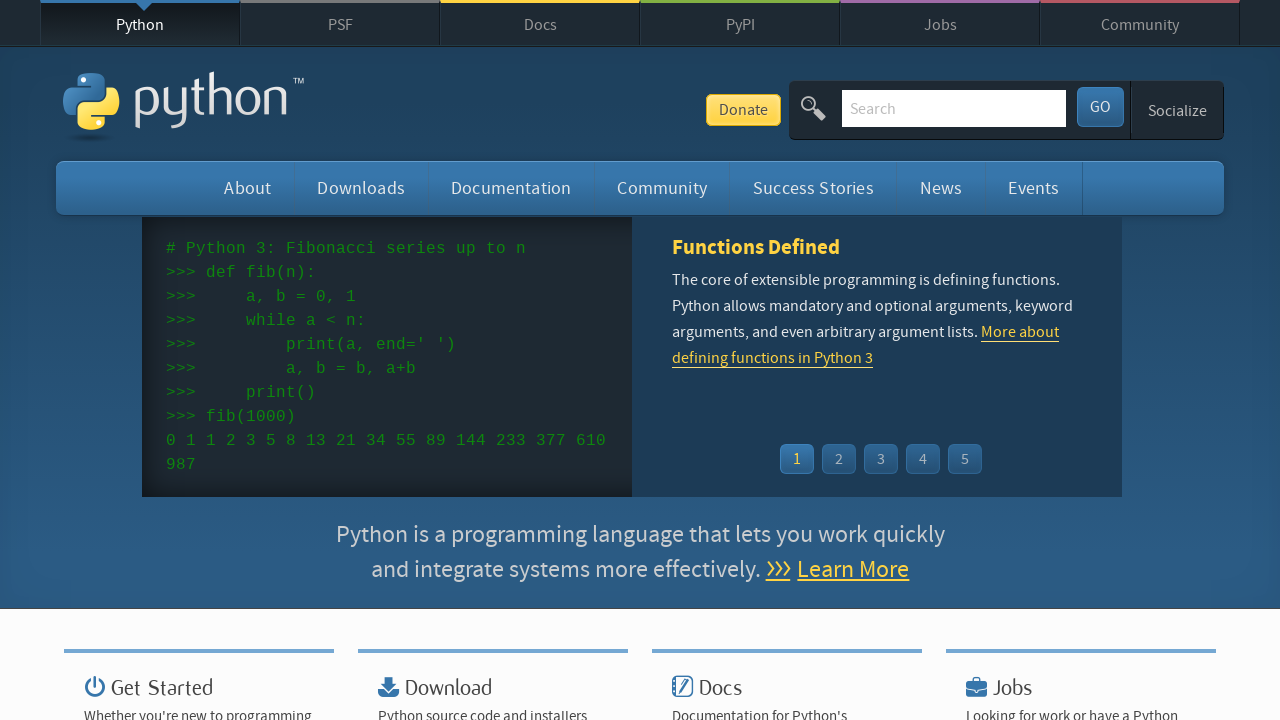